Tests file download functionality by navigating to a download page, clicking on a download link, and verifying the file downloads successfully.

Starting URL: https://the-internet.herokuapp.com/download

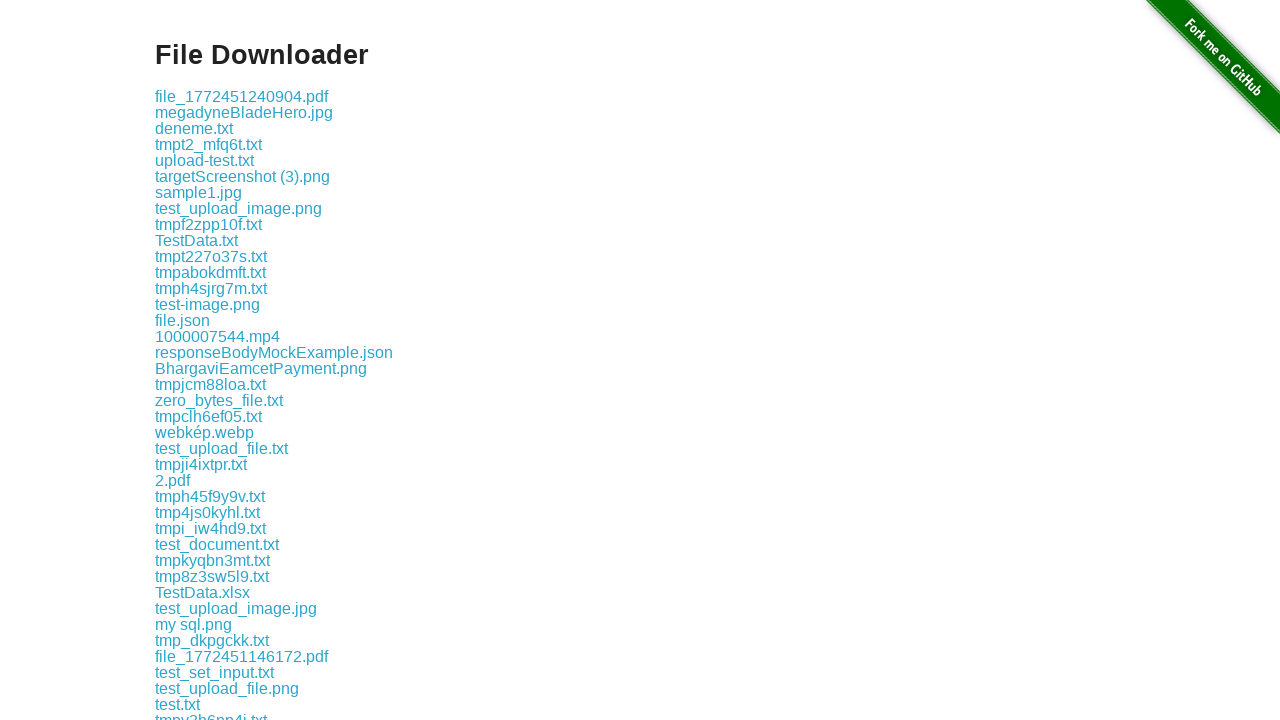

Clicked on the download link at (242, 96) on .example a
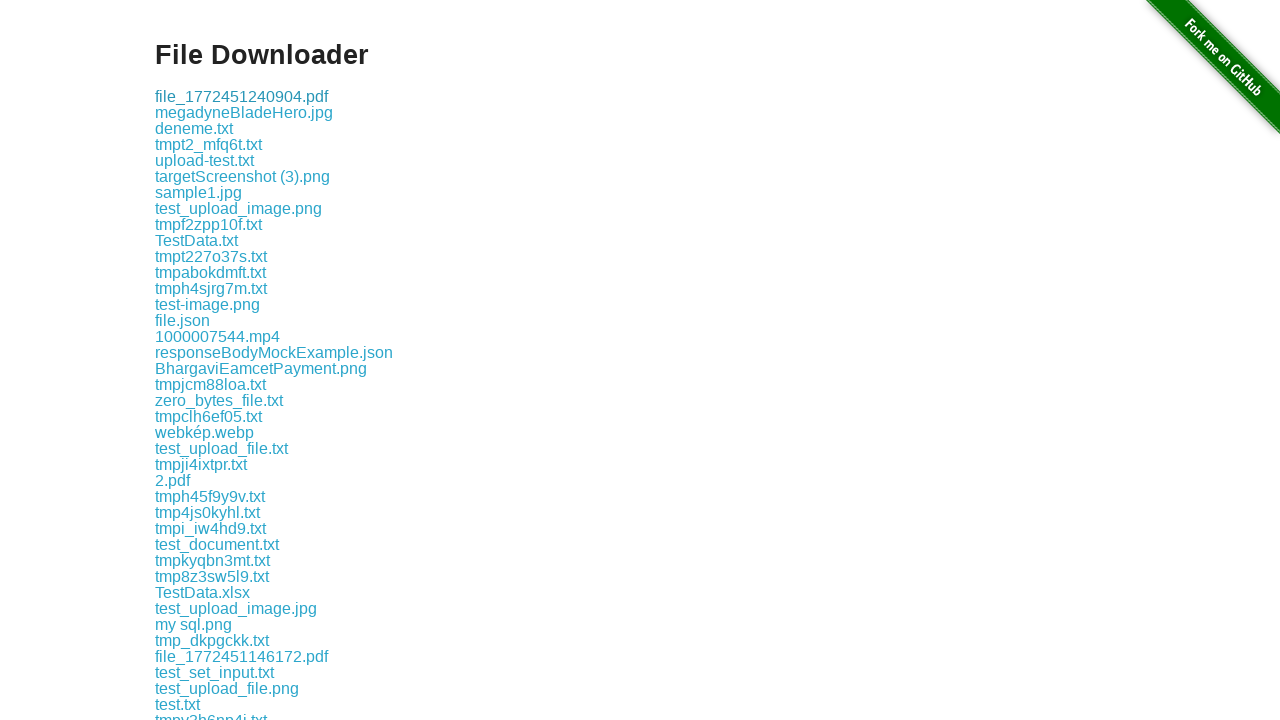

Waited 3 seconds for download to initiate
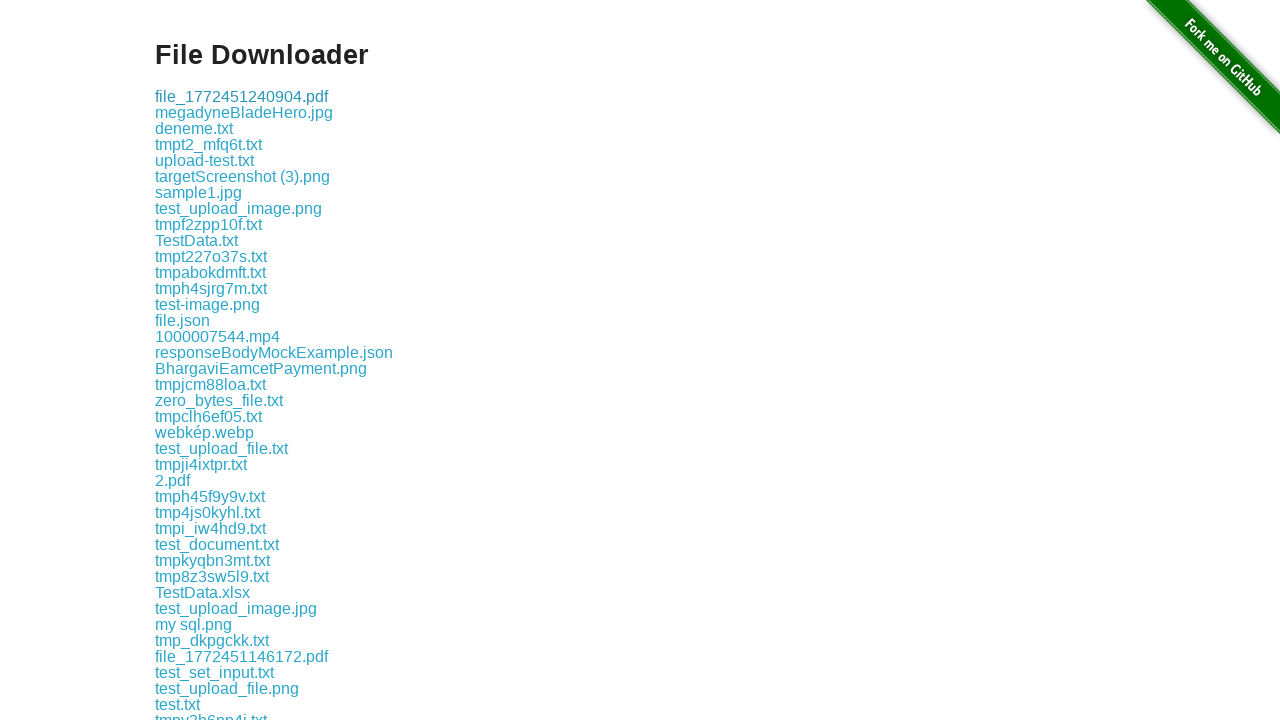

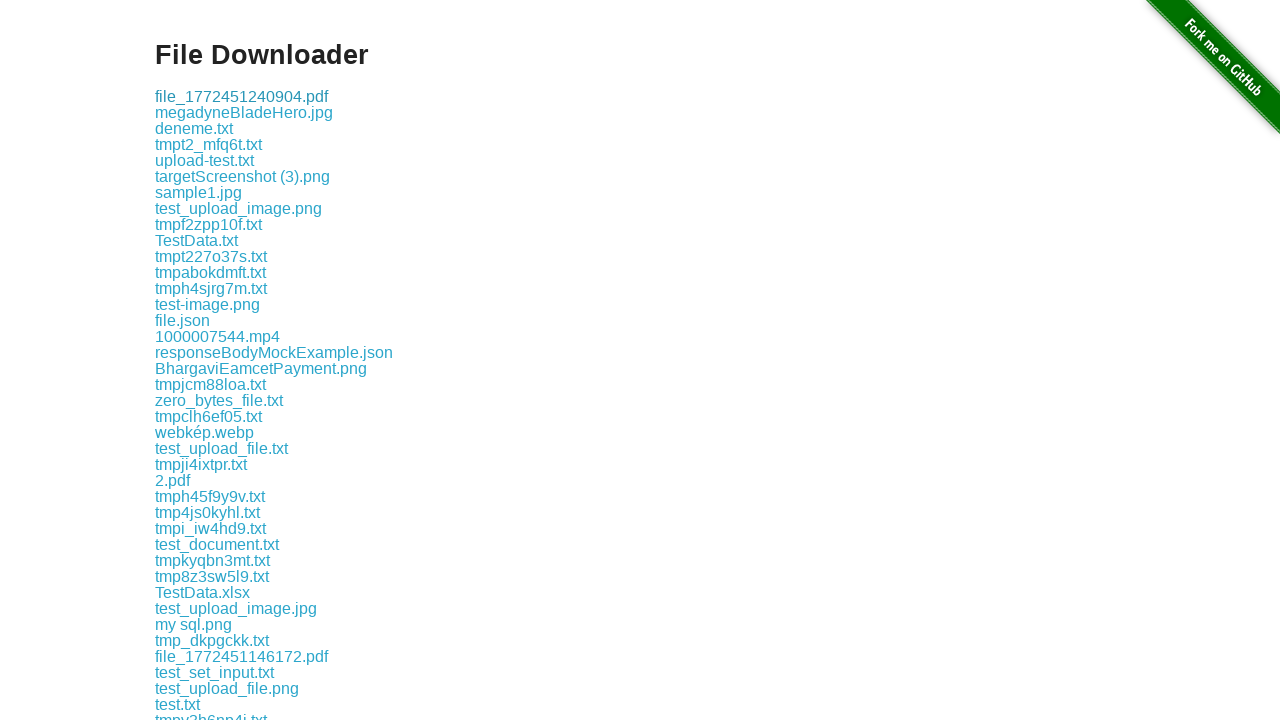